Opens Flipkart website in a browser and verifies the page loads successfully by waiting for the page to be ready.

Starting URL: https://www.flipkart.com/

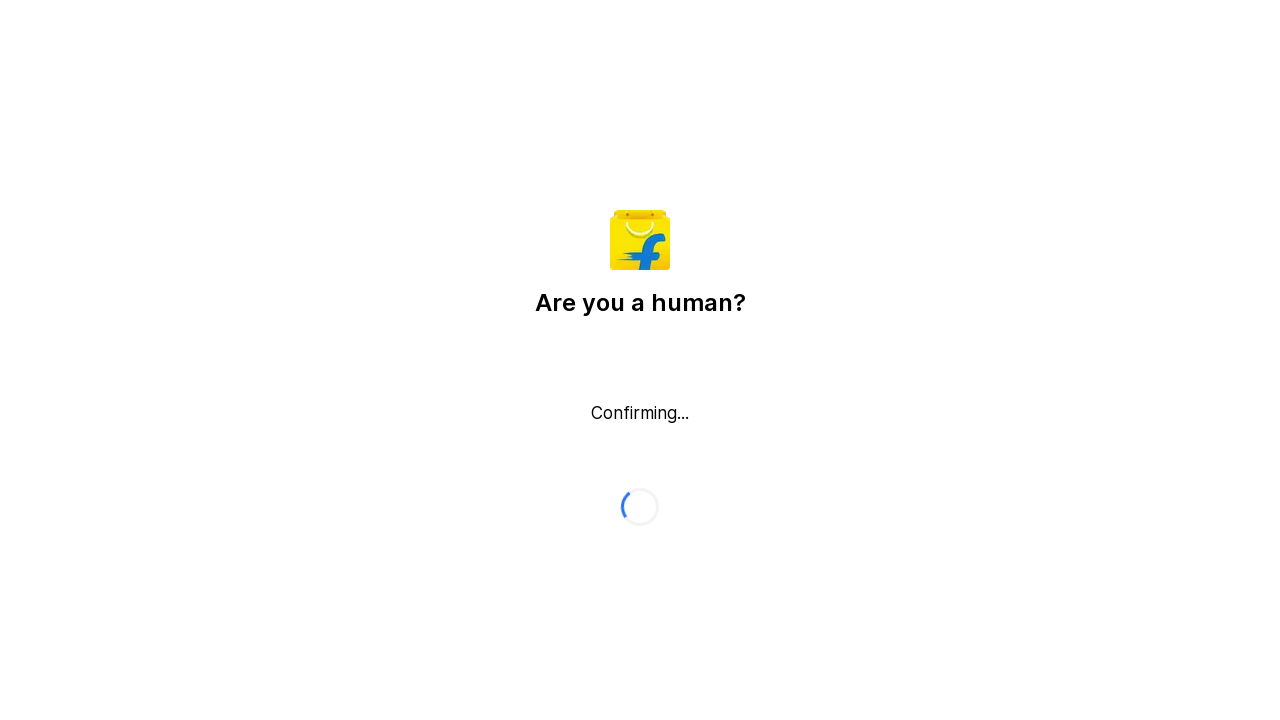

Waited for page to reach domcontentloaded state
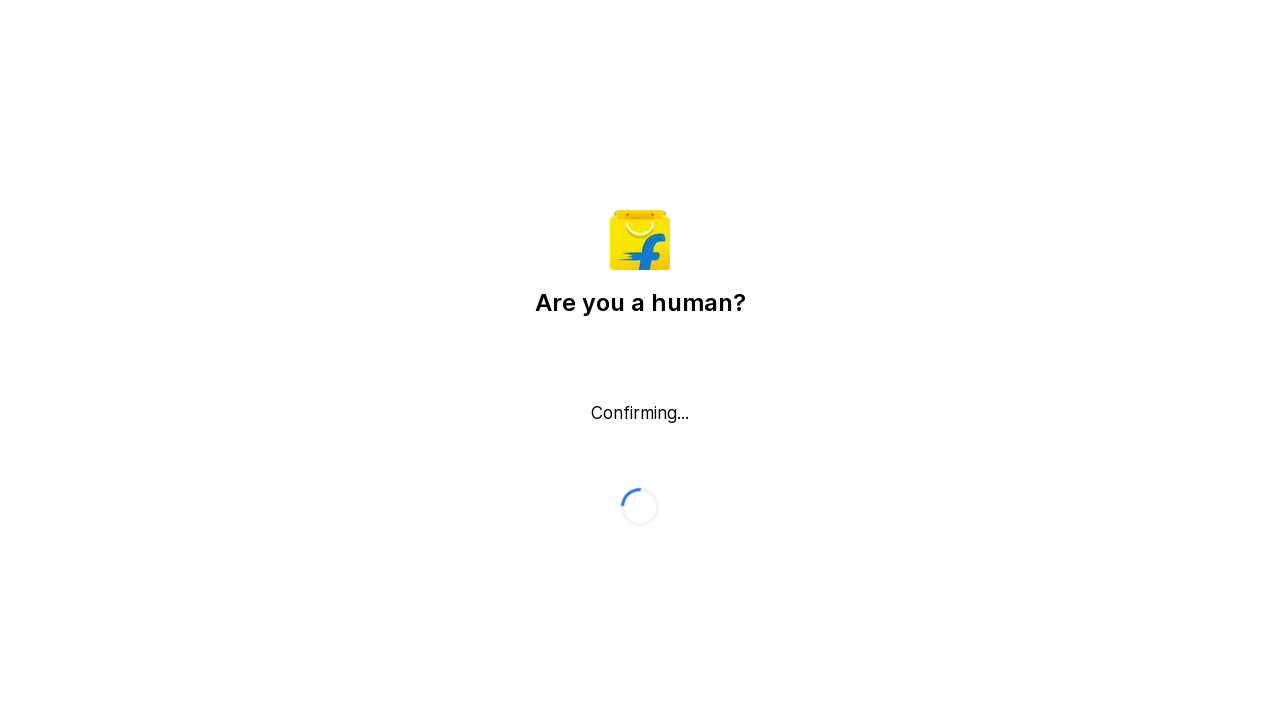

Verified page loaded by confirming body element is present
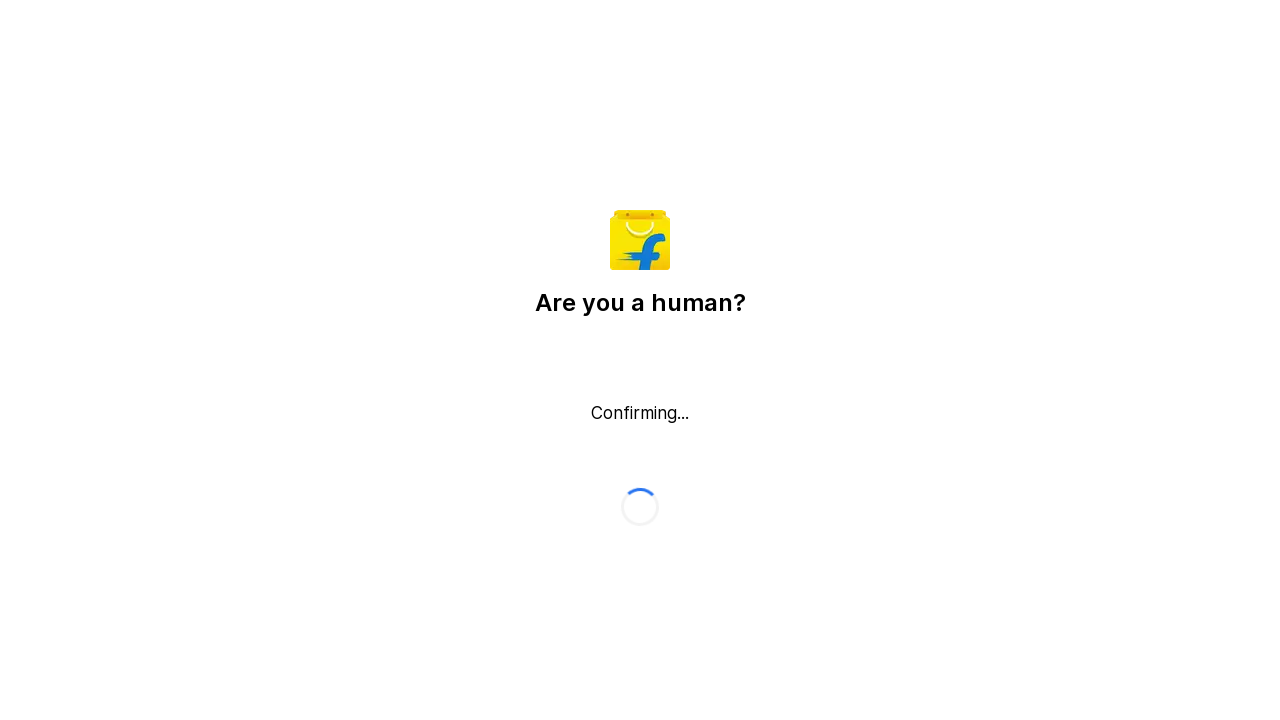

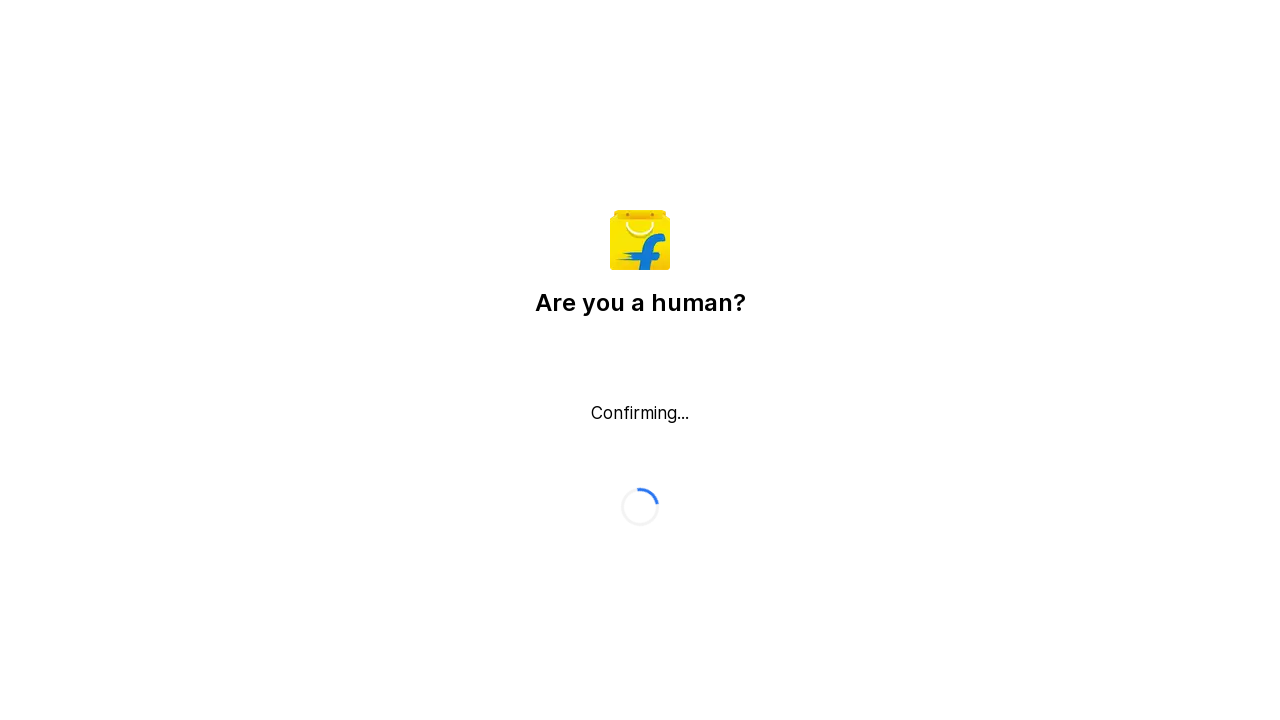